Tests alert popup handling on a demo page by clicking buttons that trigger different types of alerts and accepting or dismissing them

Starting URL: https://demoqa.com/alerts

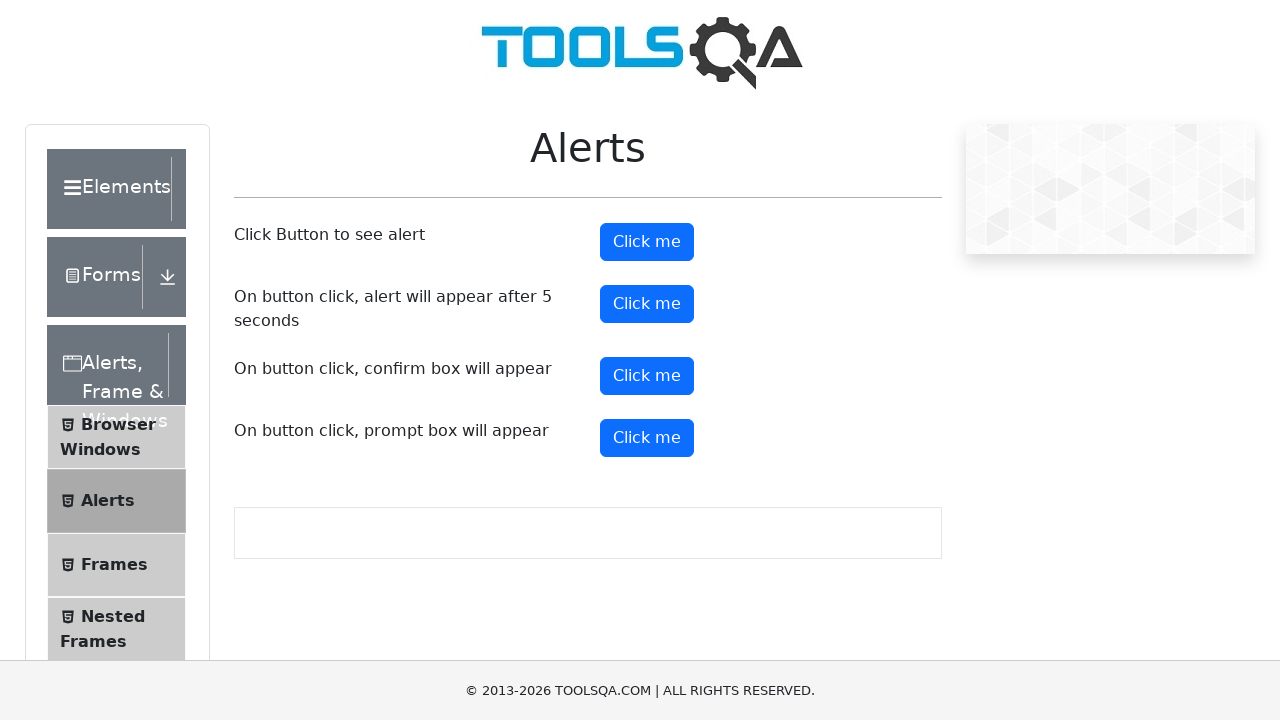

Scrolled to alert buttons section
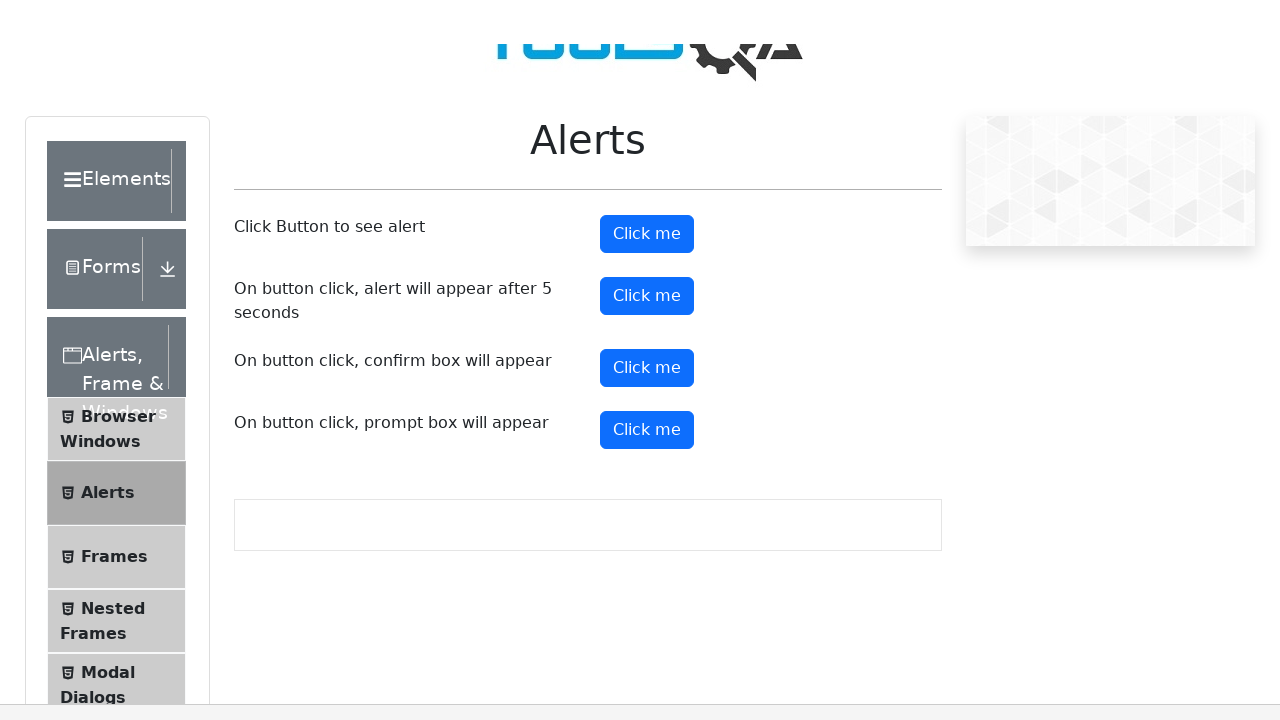

Clicked button to trigger simple alert at (647, 19) on #alertButton
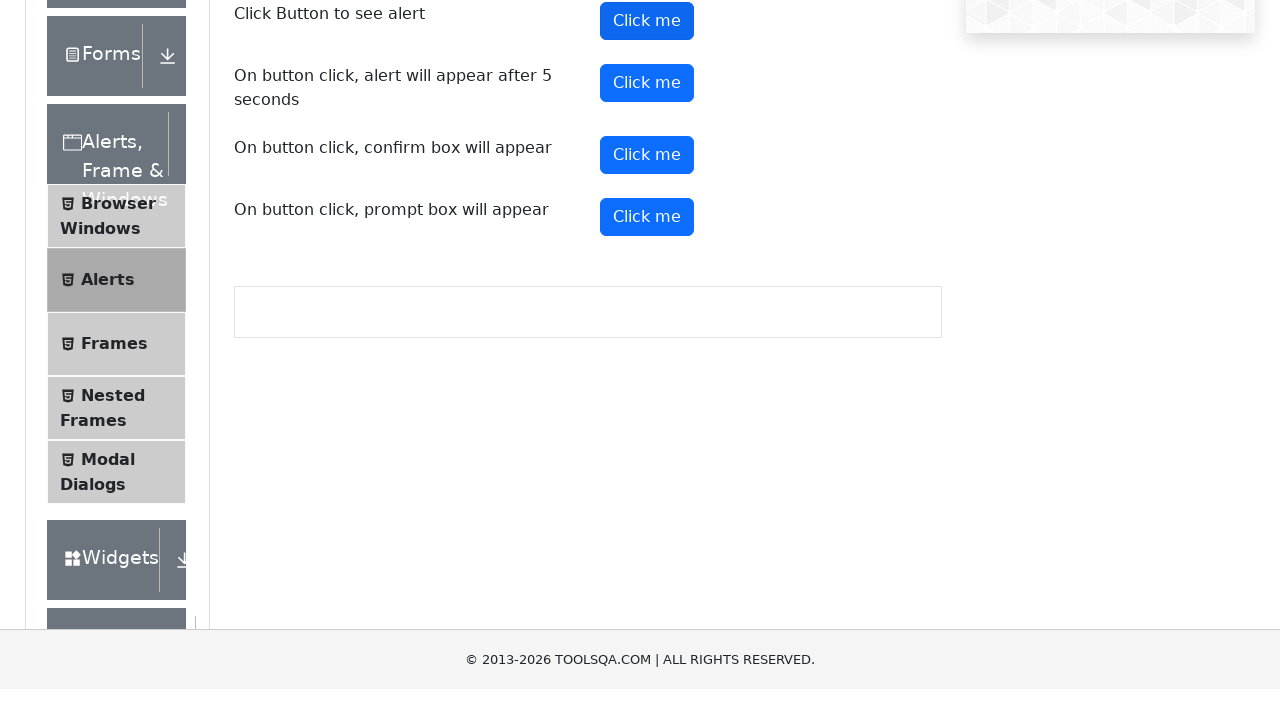

Accepted the simple alert dialog
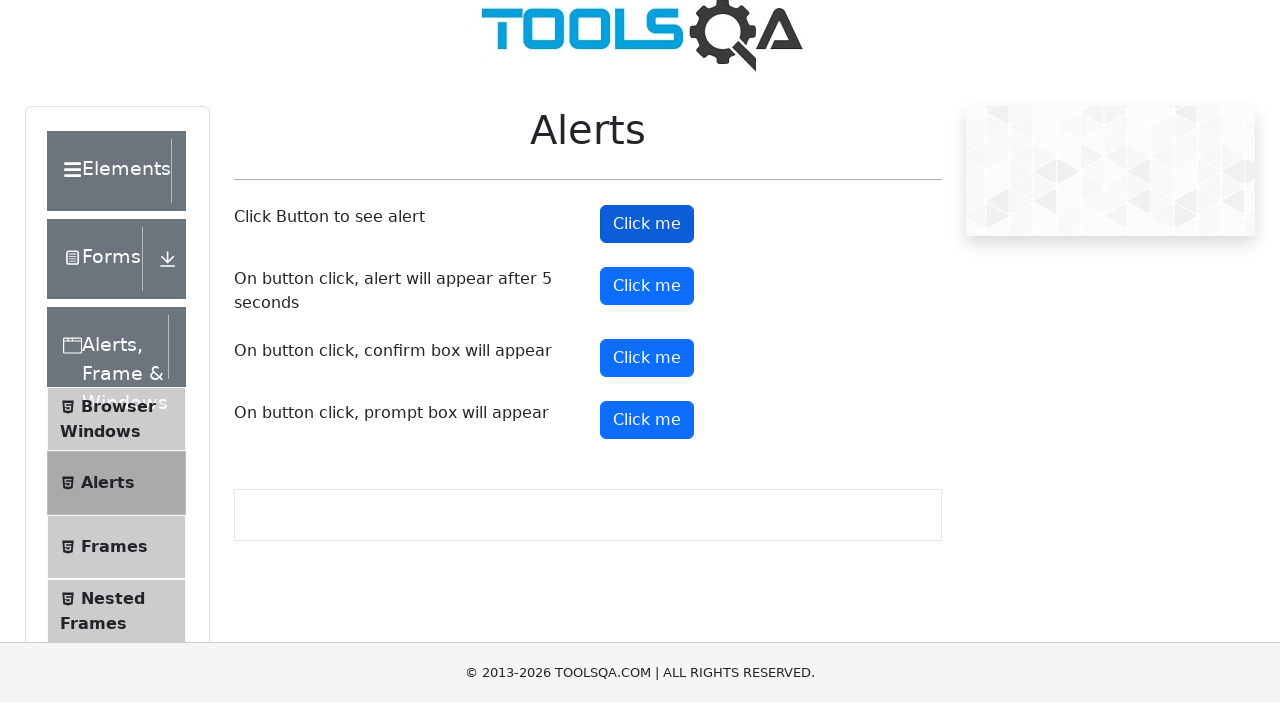

Clicked button to trigger confirmation alert at (647, 376) on #confirmButton
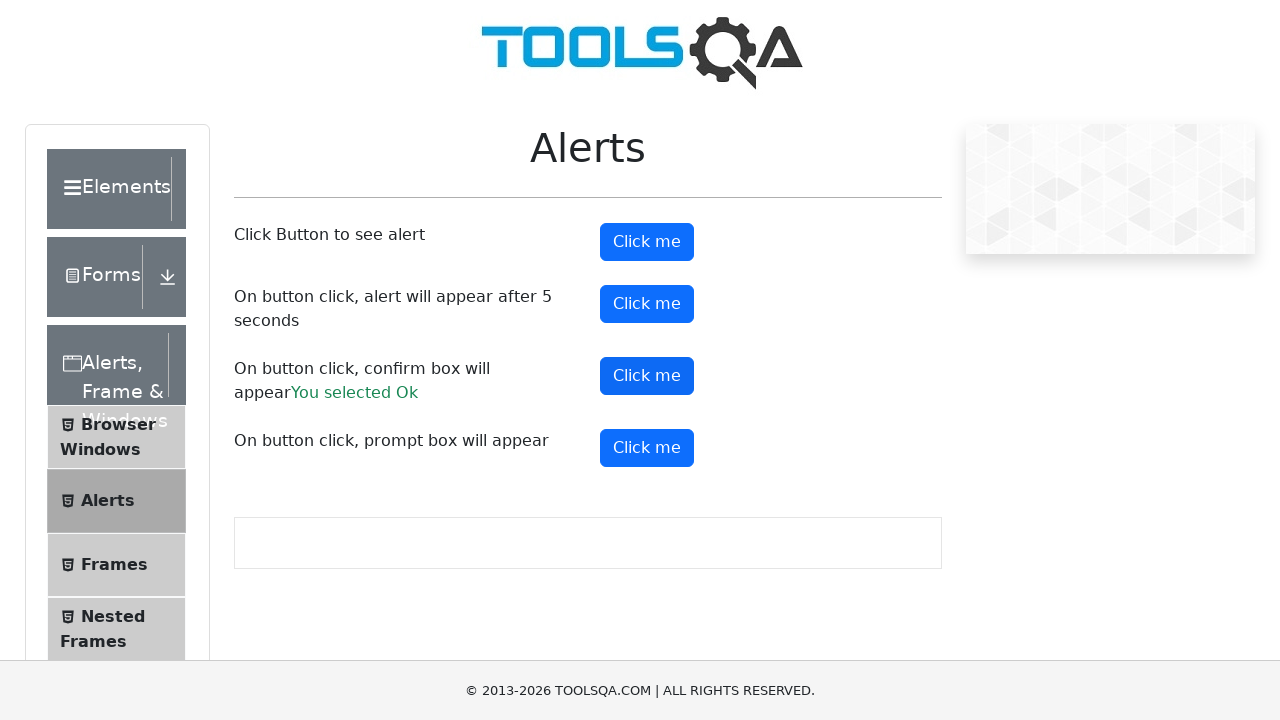

Dismissed the confirmation alert dialog
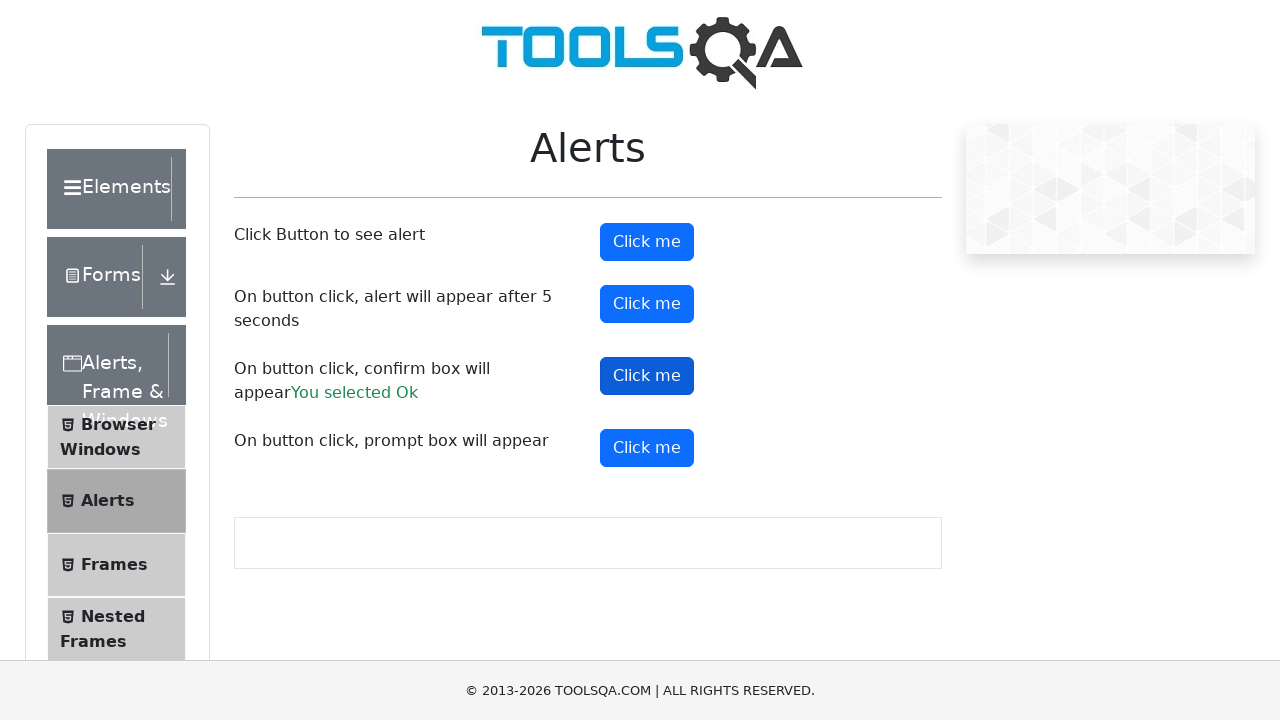

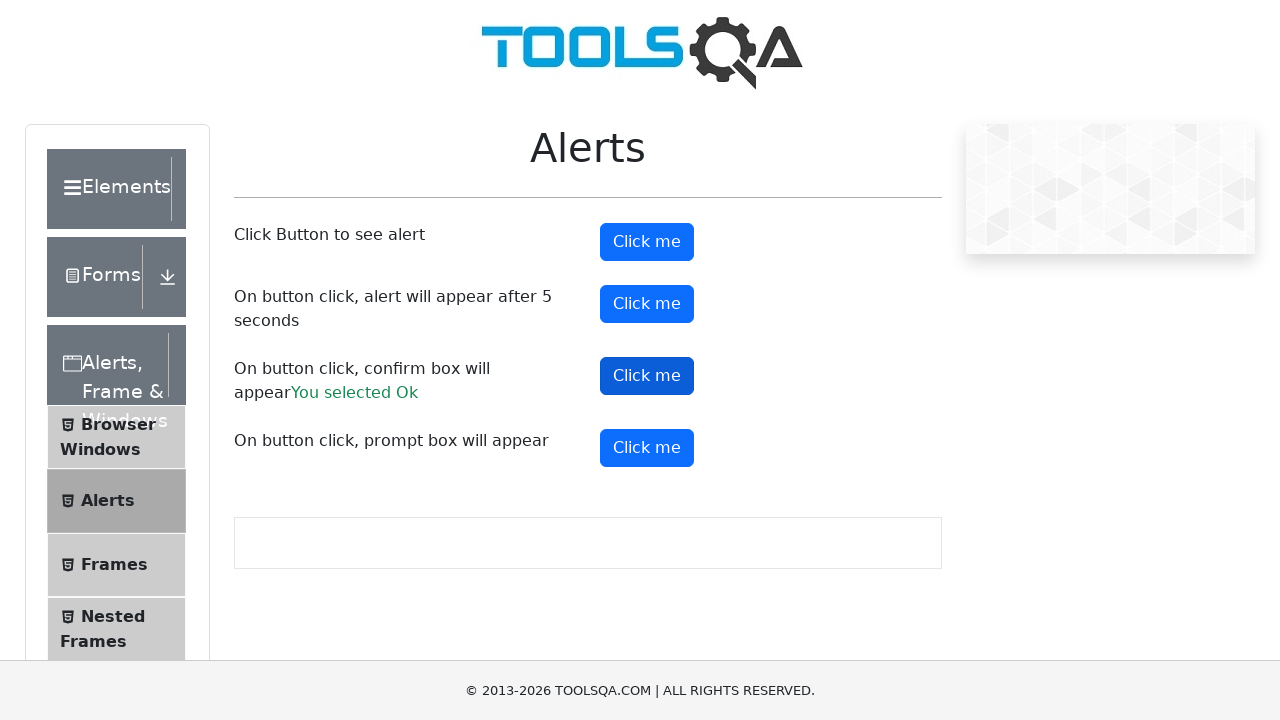